Verifies that invalid customer names are not present in the dropdown list

Starting URL: https://www.globalsqa.com/angularJs-protractor/BankingProject/#/login

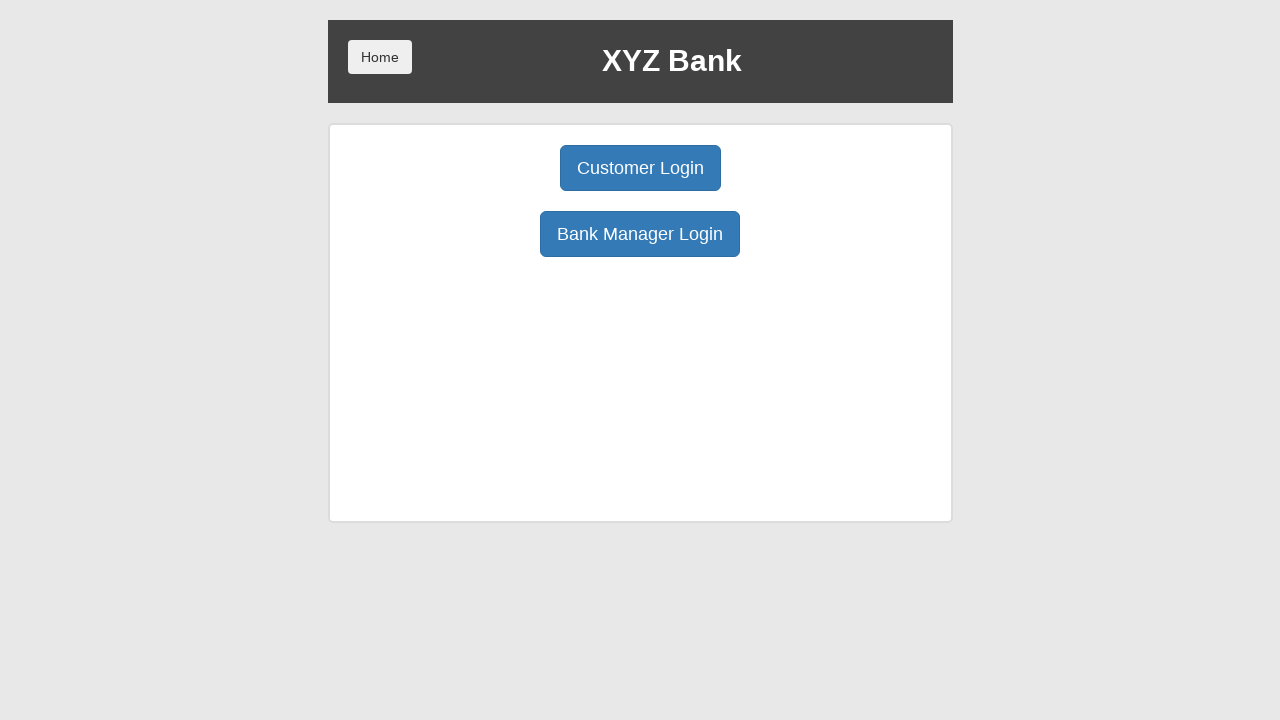

Navigated to Banking Project login page
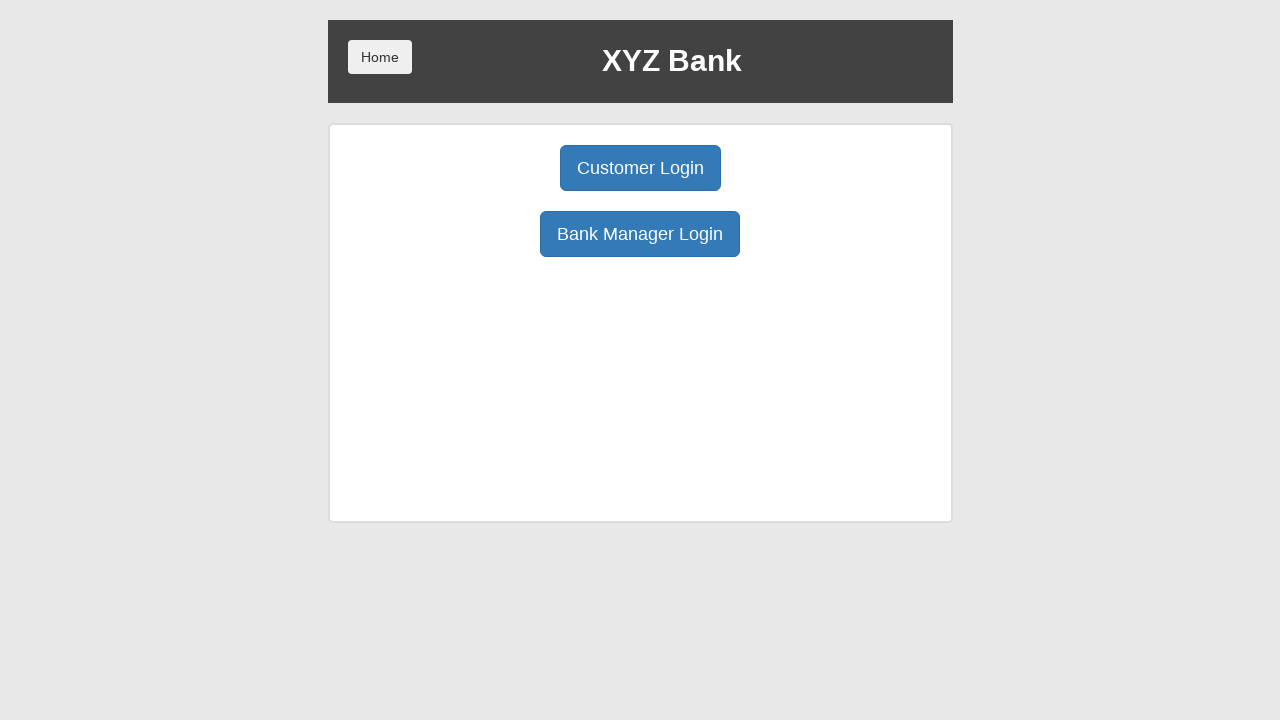

Clicked Customer Login button at (640, 168) on button:has-text('Customer Login')
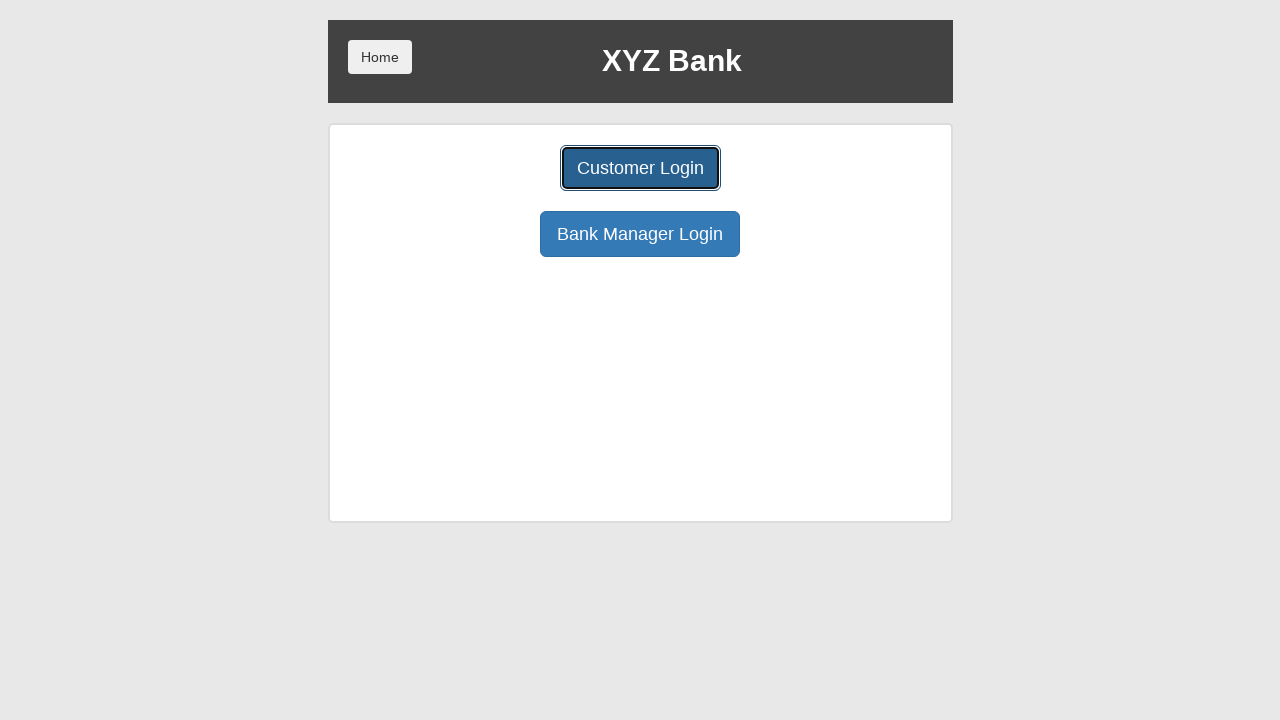

Customer dropdown loaded successfully
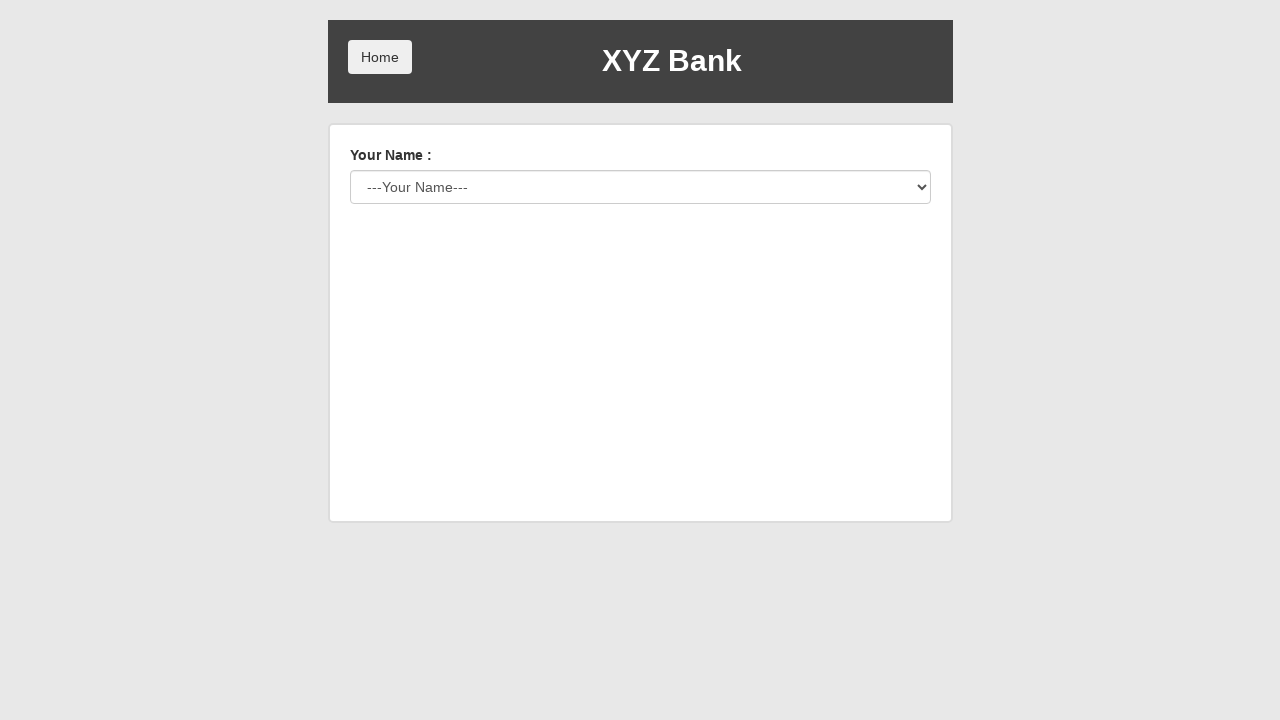

Retrieved all customer names from dropdown
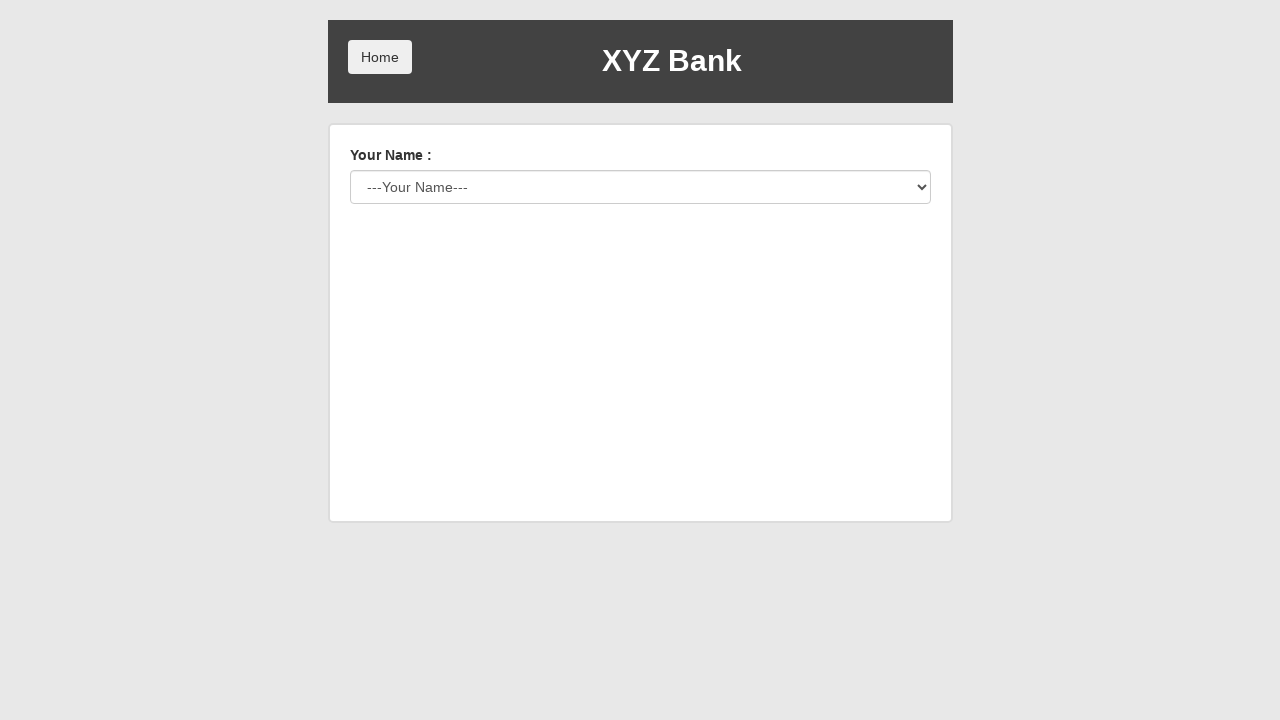

Verified that 'Invalid Name' is NOT present in dropdown - test PASSED
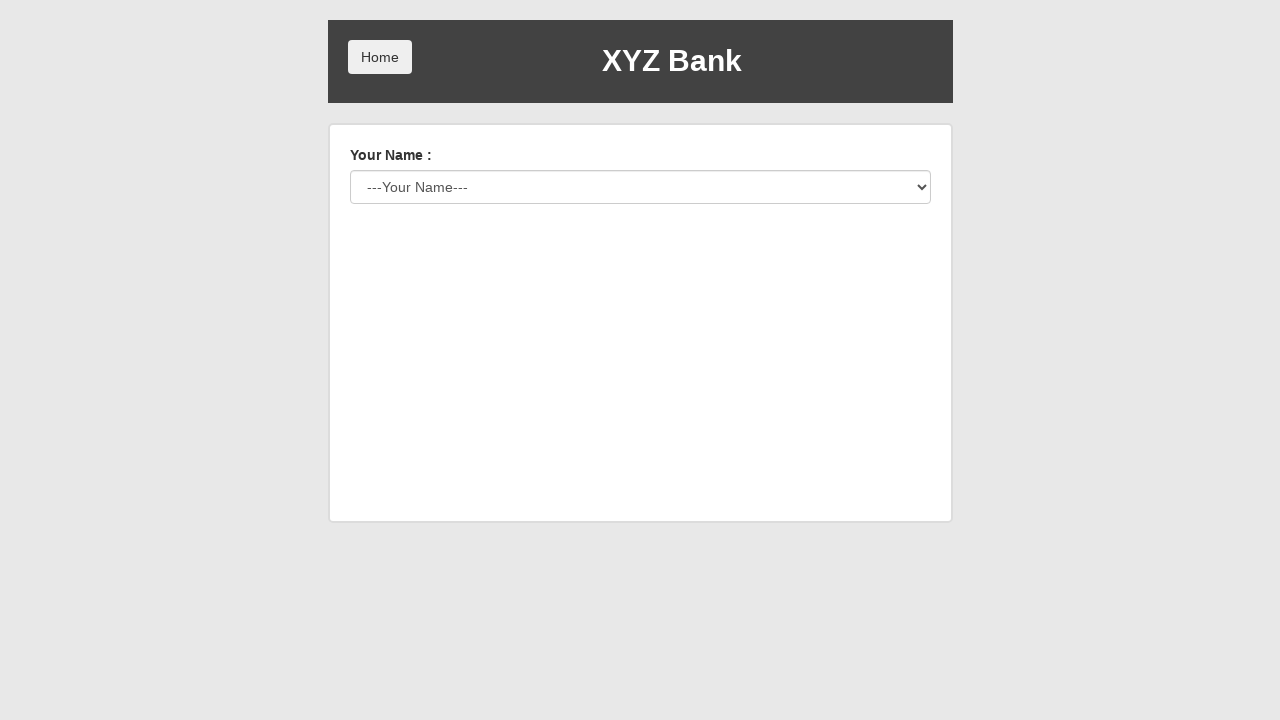

Clicked Home button to return to login page at (380, 57) on button:has-text('Home')
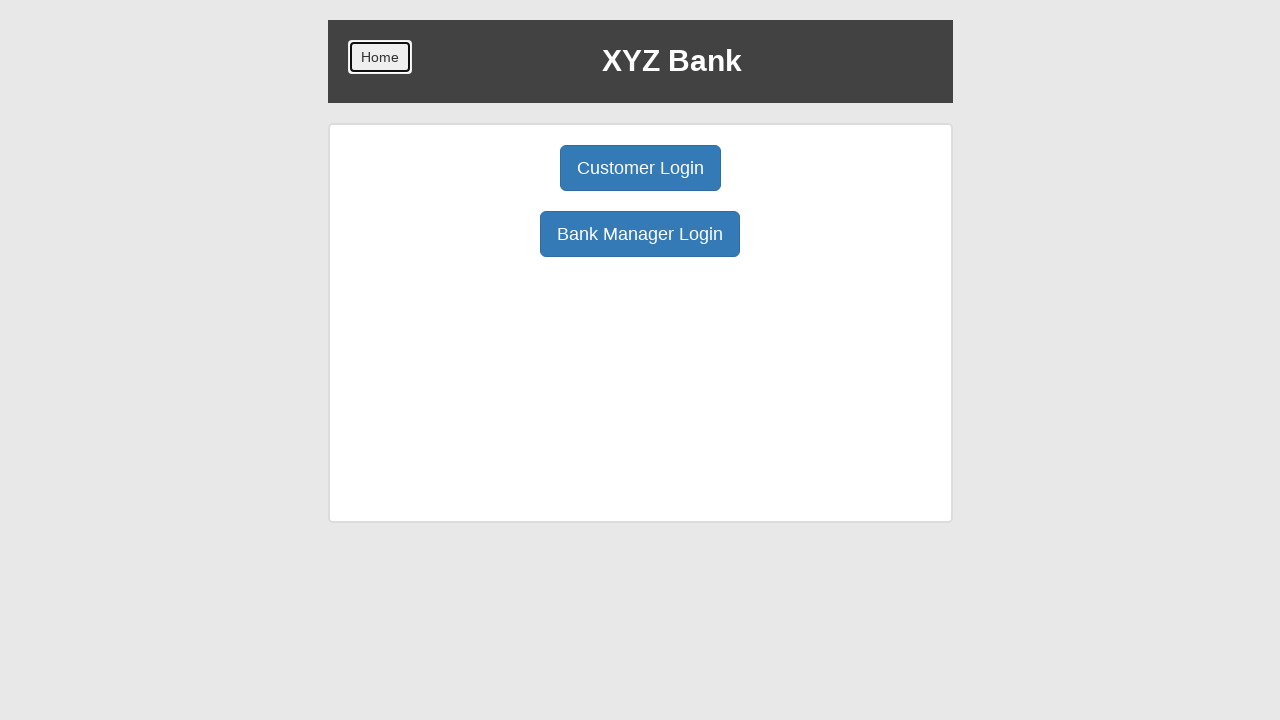

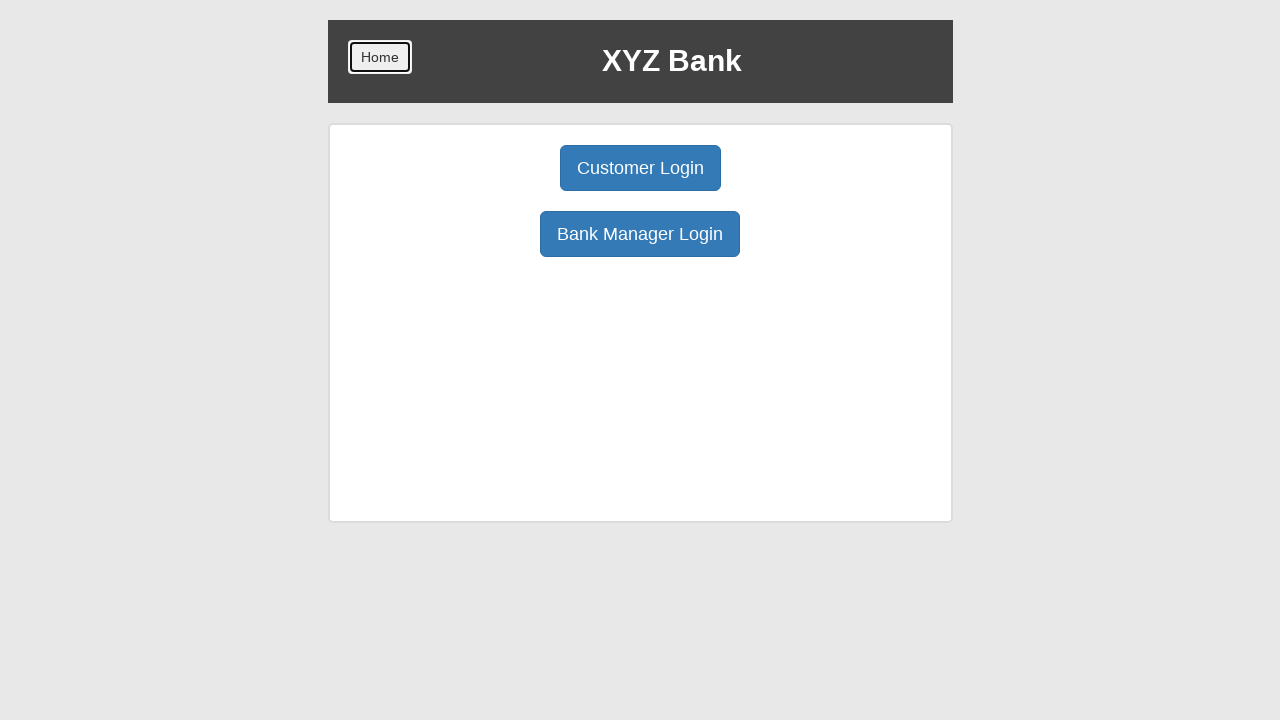